Tests dynamic loading with a longer wait time by clicking start button and verifying "Hello World!" appears

Starting URL: https://automationfc.github.io/dynamic-loading/

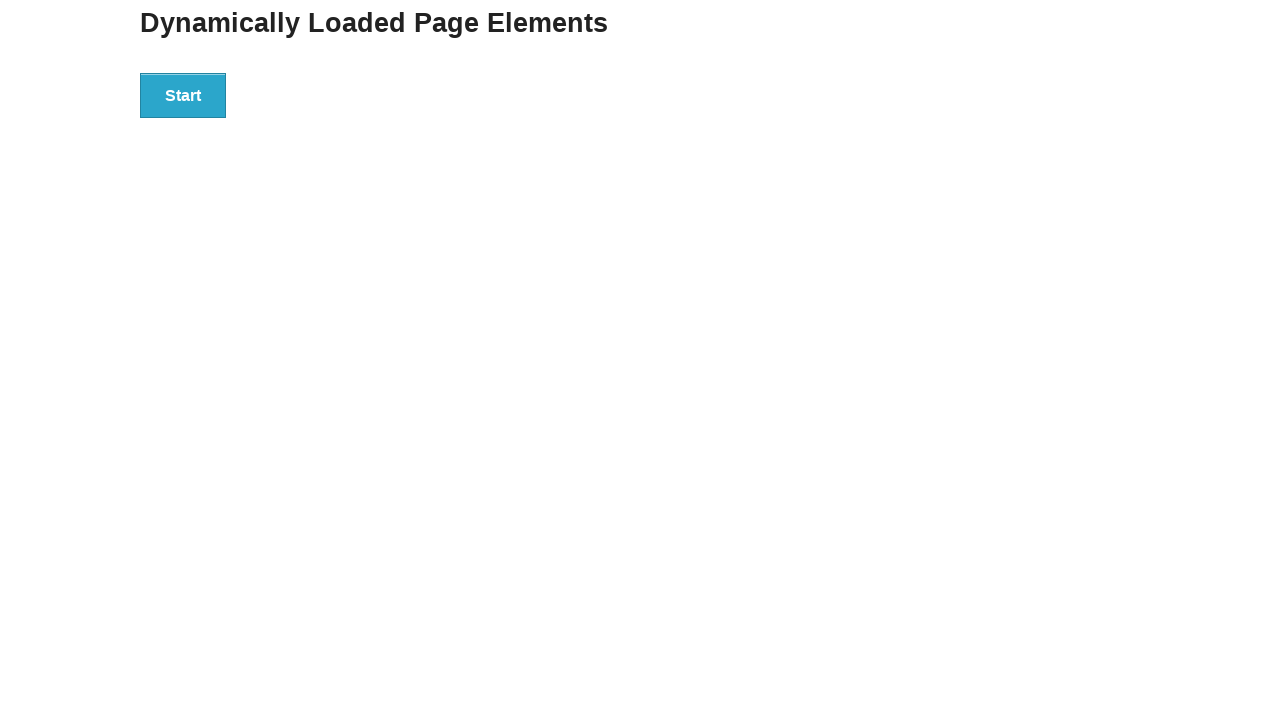

Clicked start button to trigger dynamic loading at (183, 95) on div#start > button
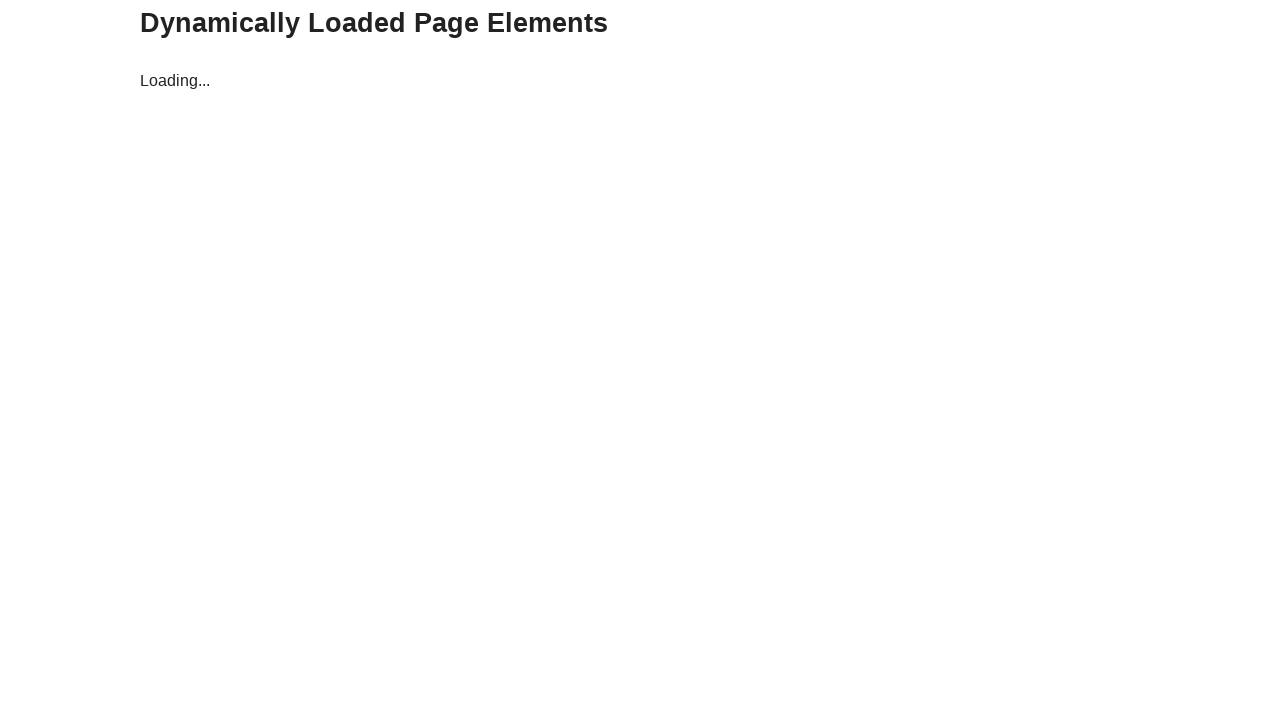

Waited for finish element with h4 heading to appear
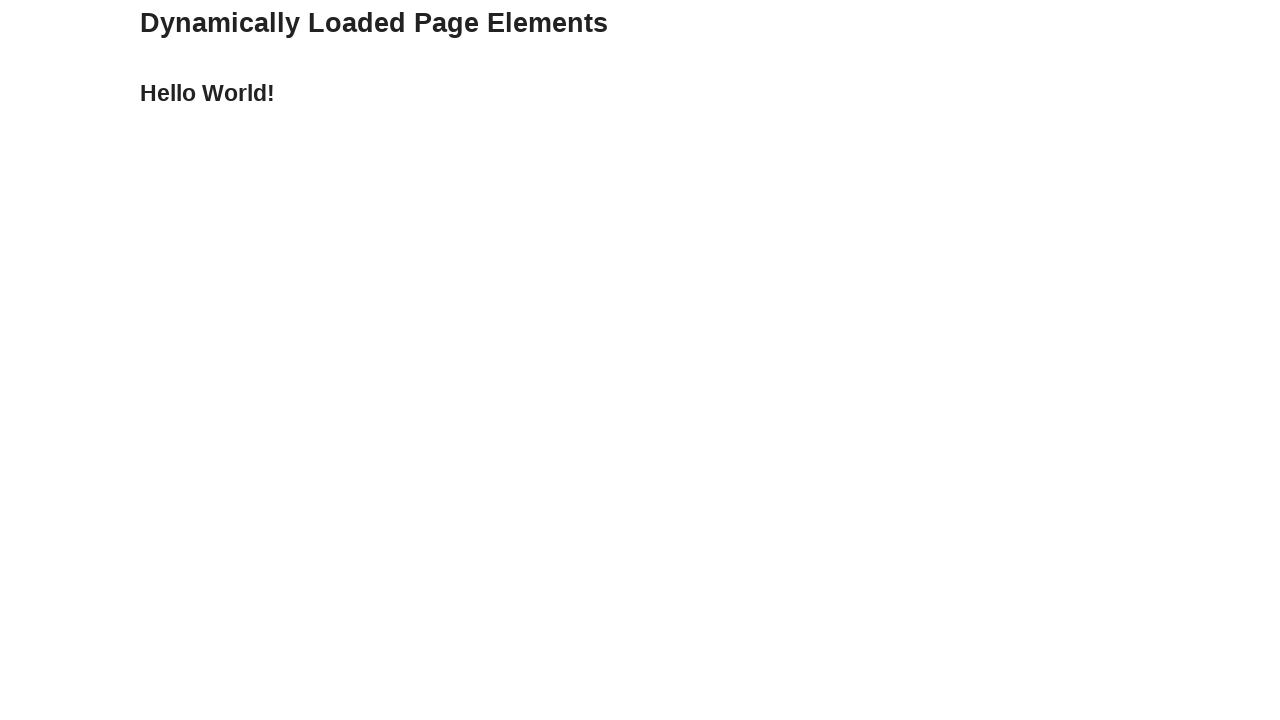

Verified 'Hello World!' text appeared in finish element
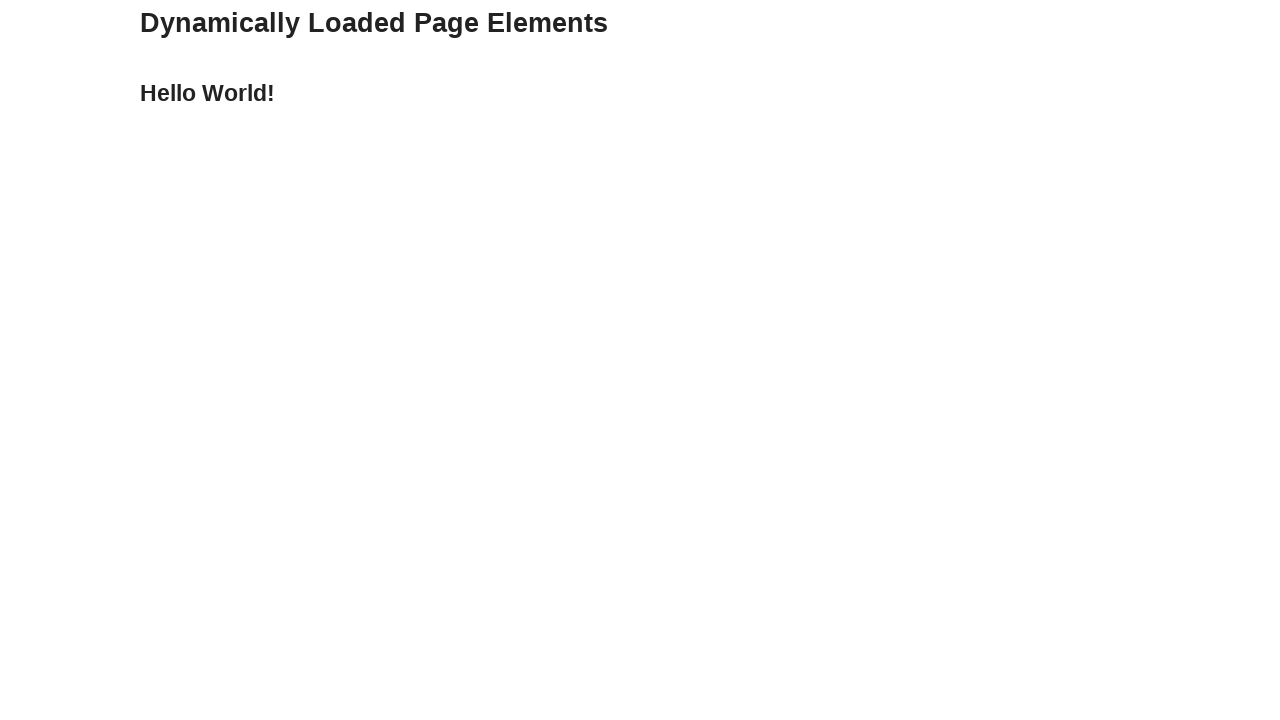

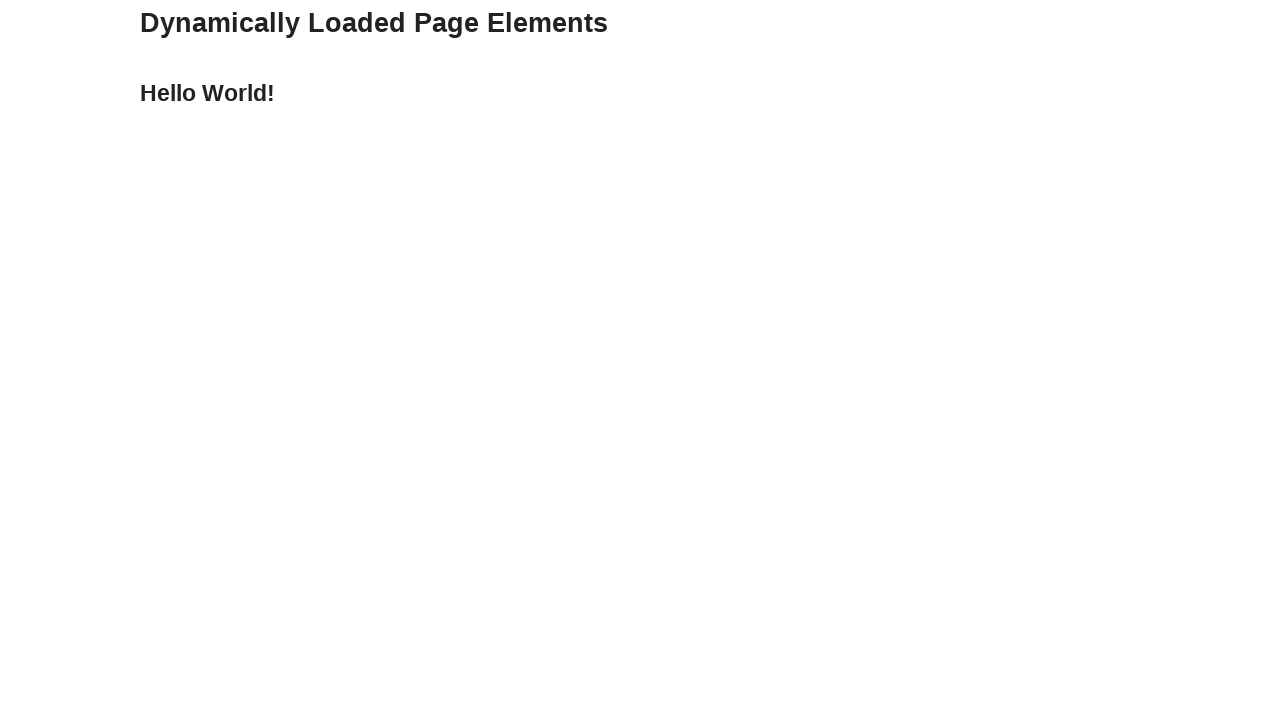